Tests a math quiz page by reading two numbers displayed on the page, calculating their sum, selecting the correct answer from a dropdown, and submitting the form

Starting URL: http://suninjuly.github.io/selects2.html

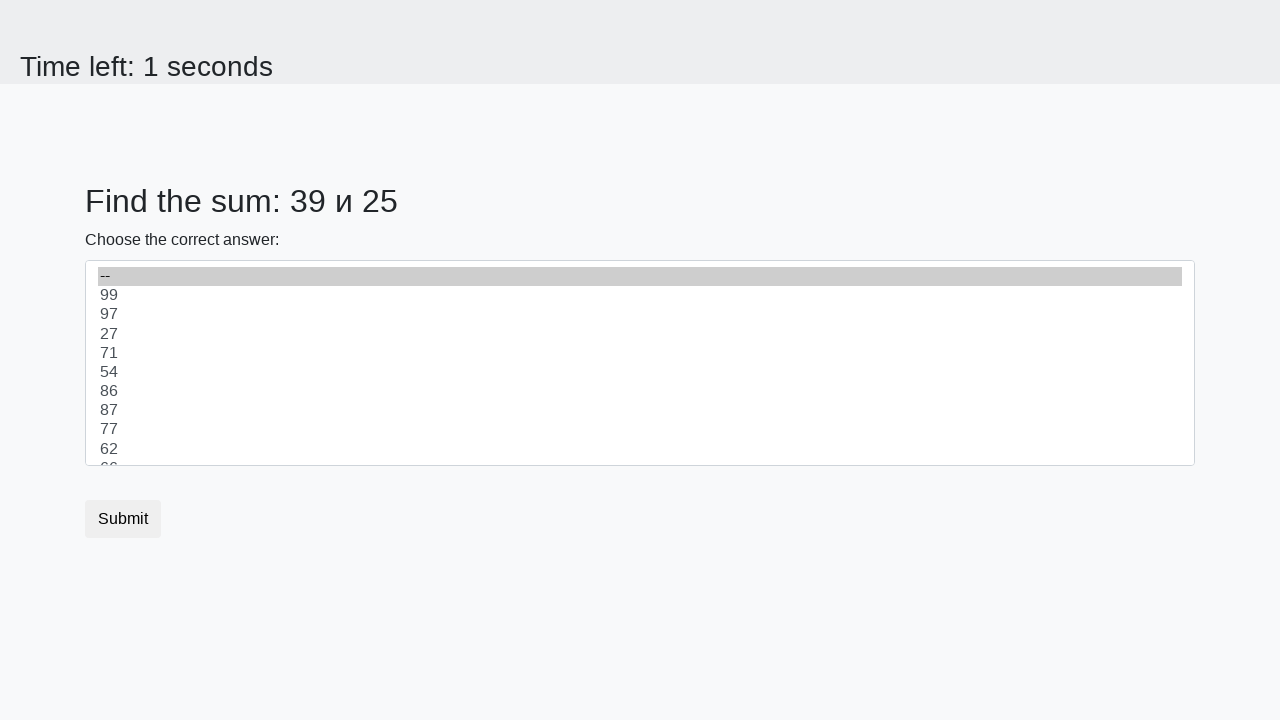

Read first number from the page
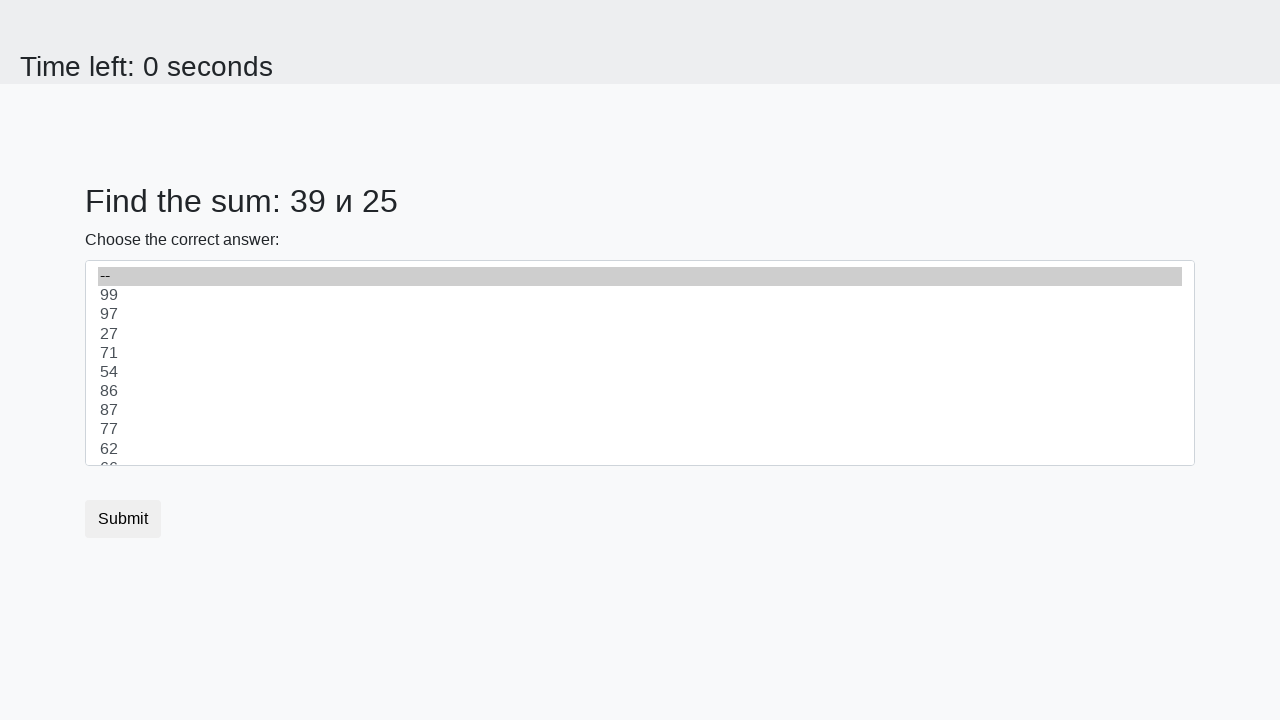

Read second number from the page
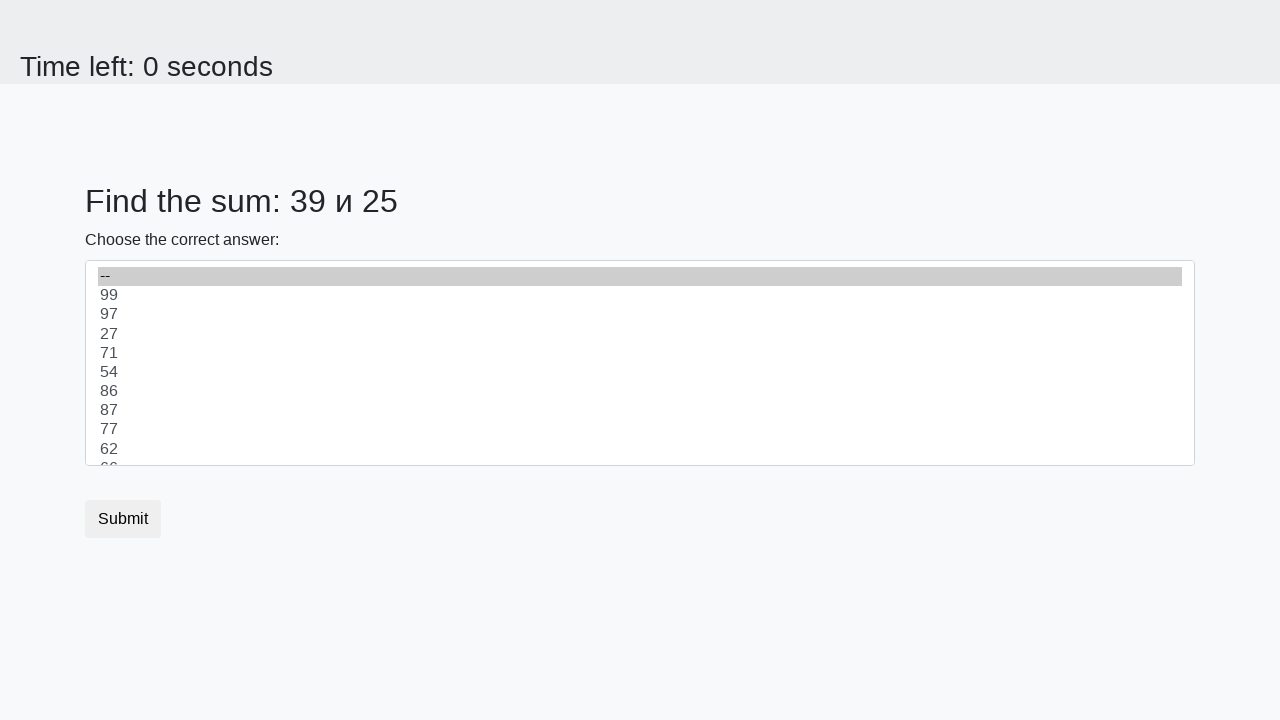

Calculated sum of 39 + 25 = 64
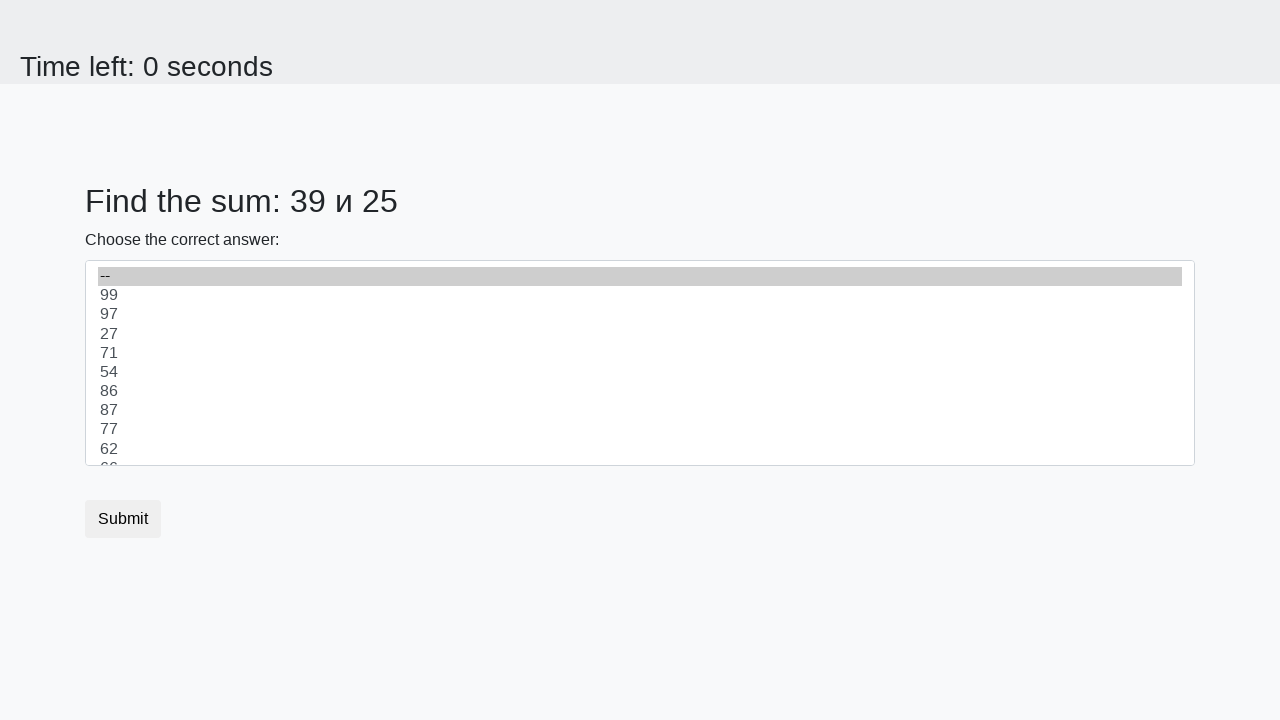

Clicked on dropdown to open it at (640, 363) on #dropdown
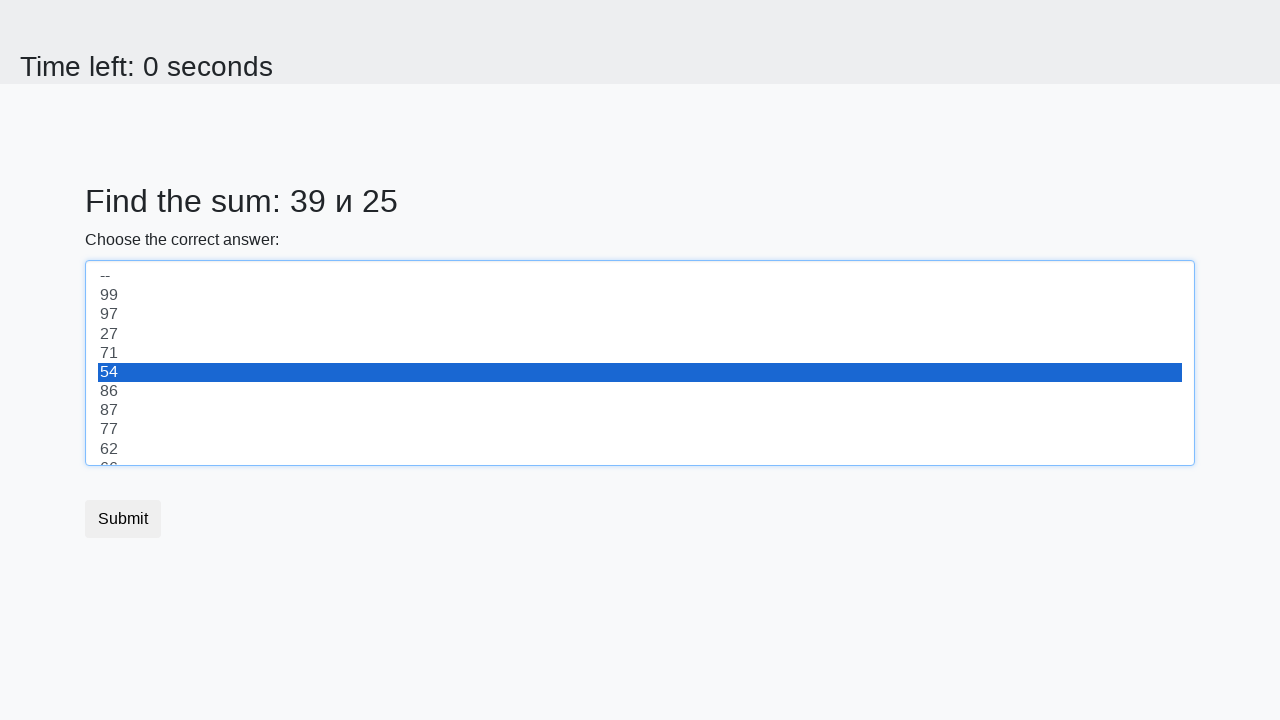

Selected answer option with value 64 at (640, 392) on option[value="64"]
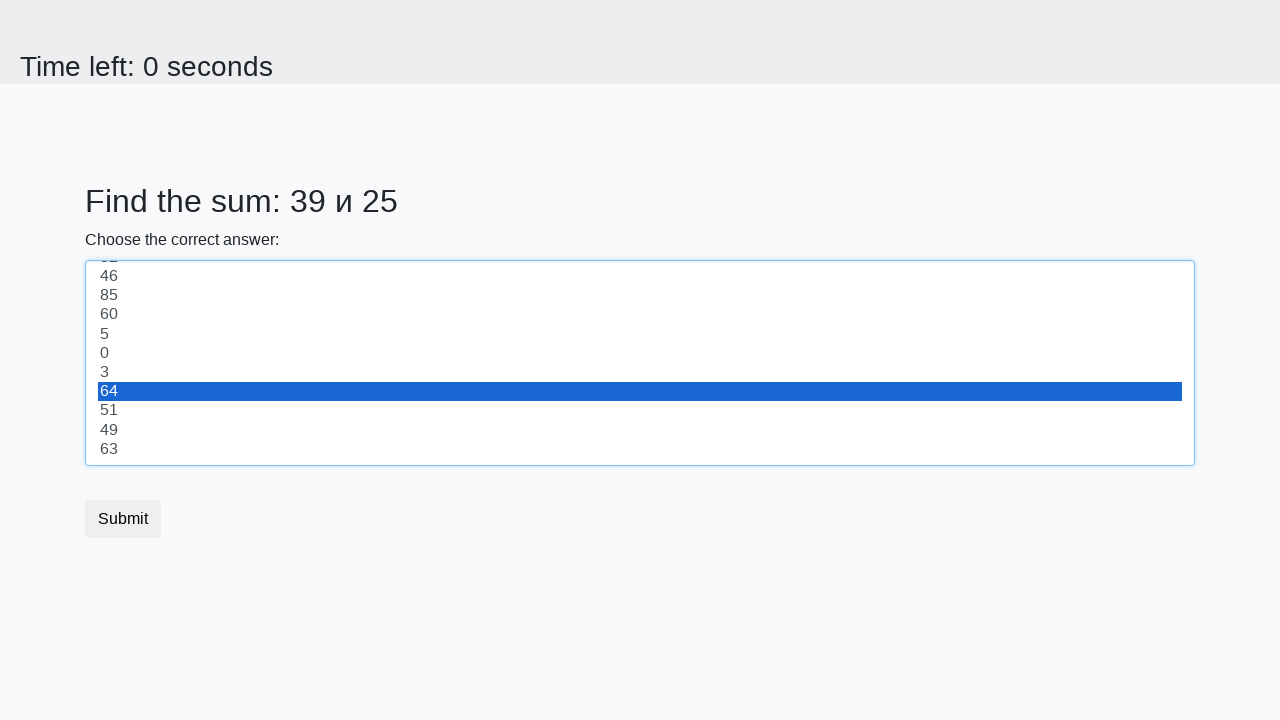

Clicked submit button at (123, 519) on button.btn
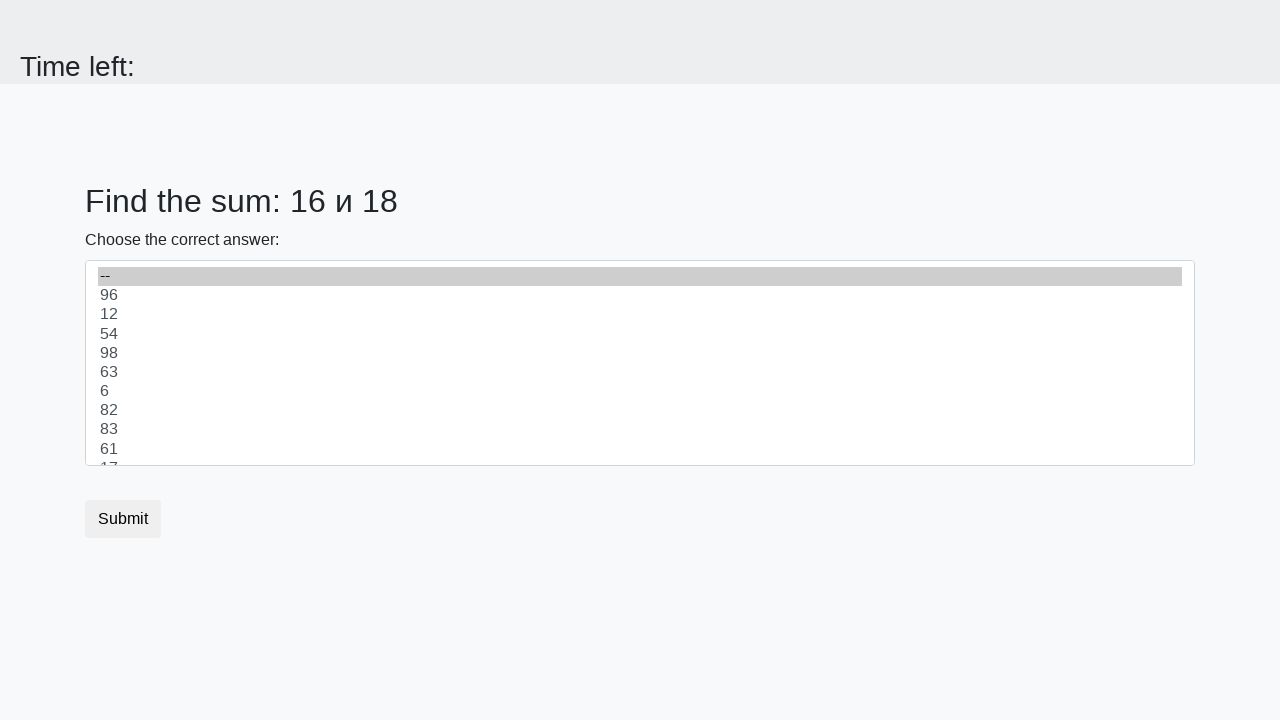

Alert dialog accepted
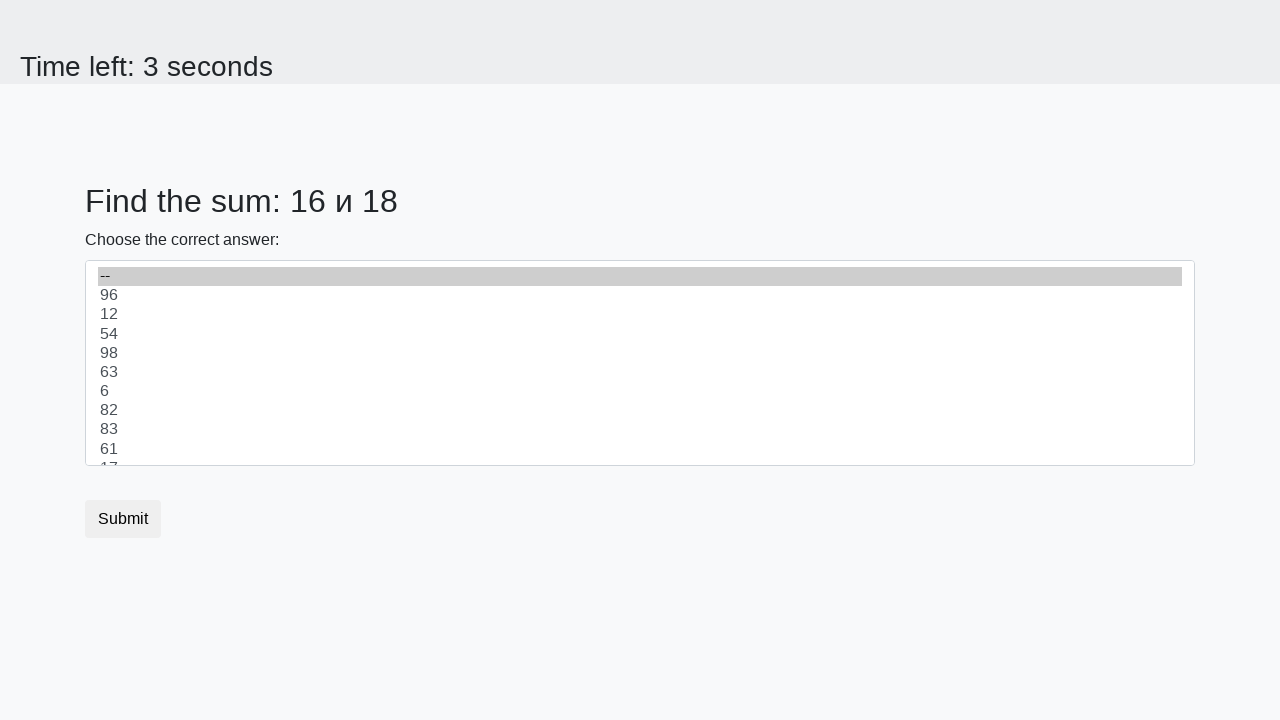

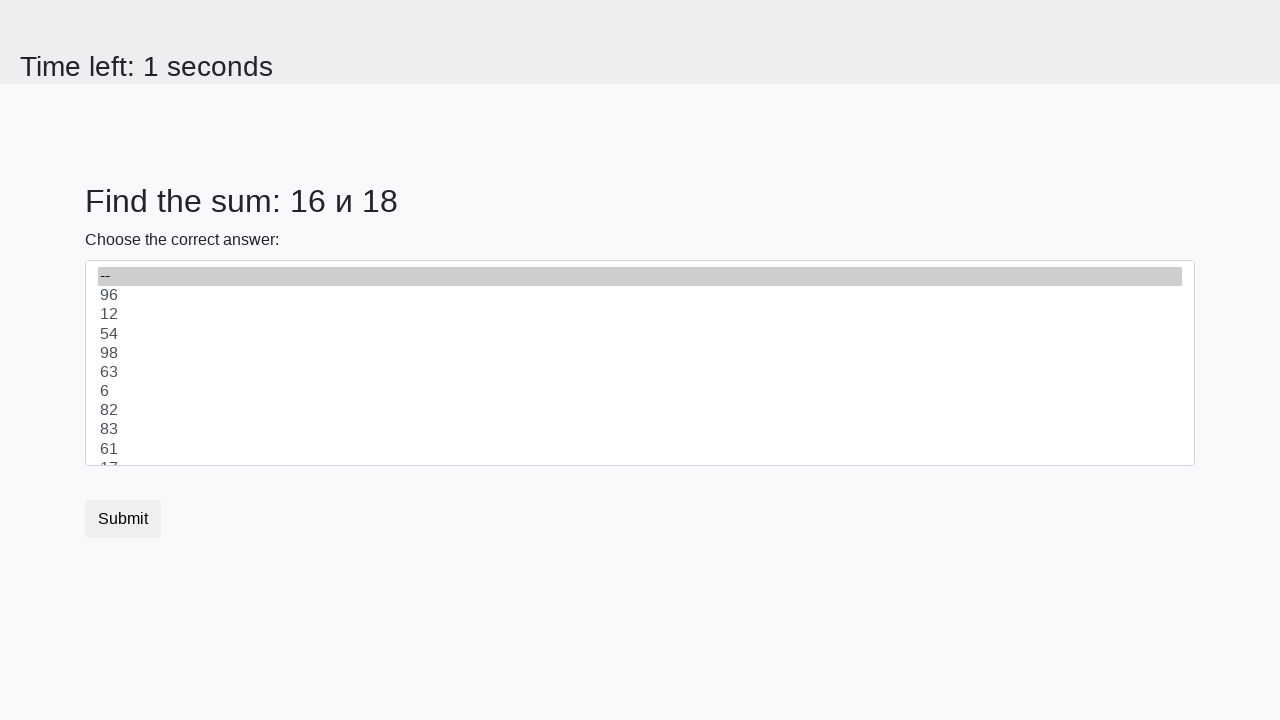